Tests drag-and-drop functionality on jQuery UI demo page by dragging an element into a drop zone within an iframe, then navigating to another demo page

Starting URL: https://jqueryui.com/droppable/

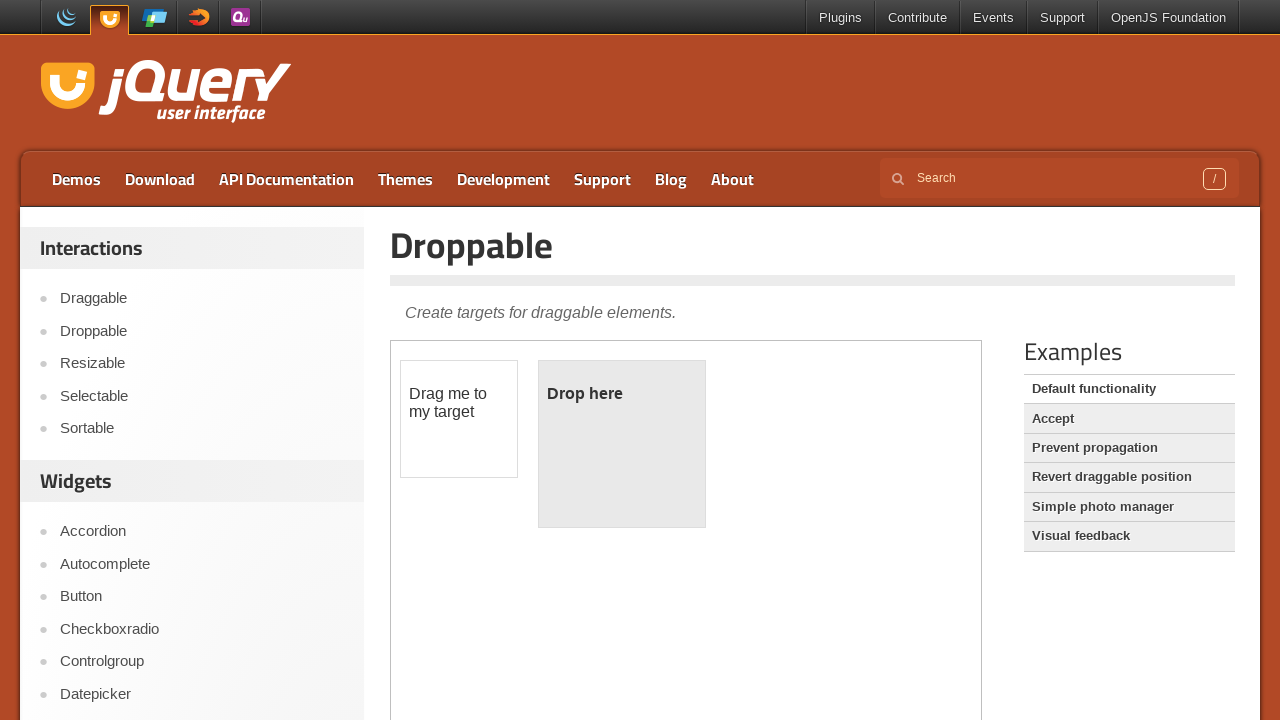

Located iframe containing the droppable demo
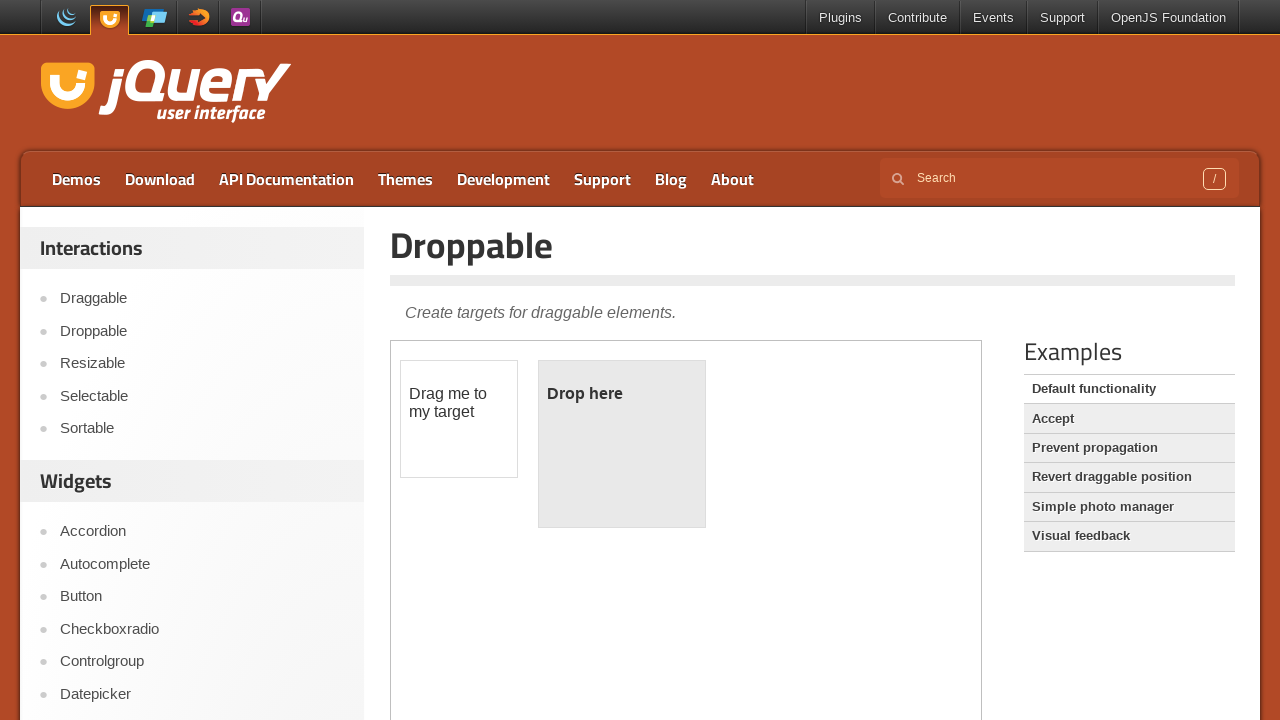

Located draggable element within iframe
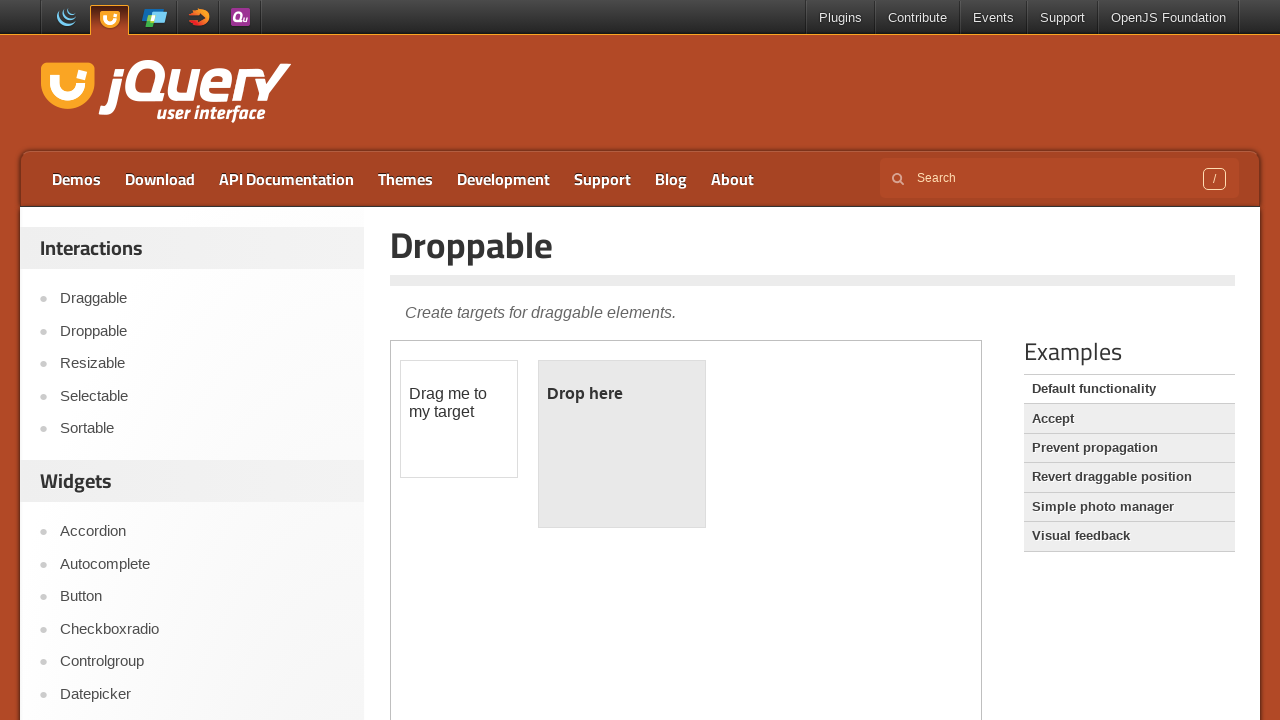

Located droppable zone within iframe
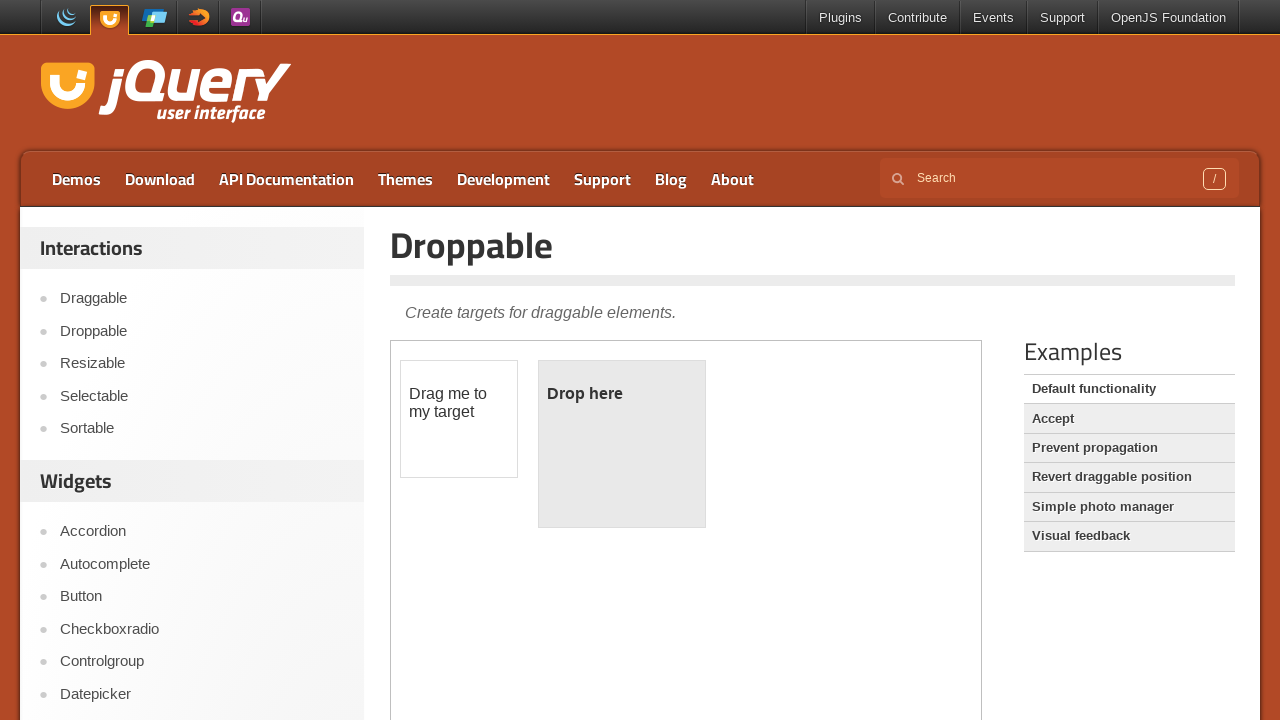

Dragged element into drop zone at (622, 444)
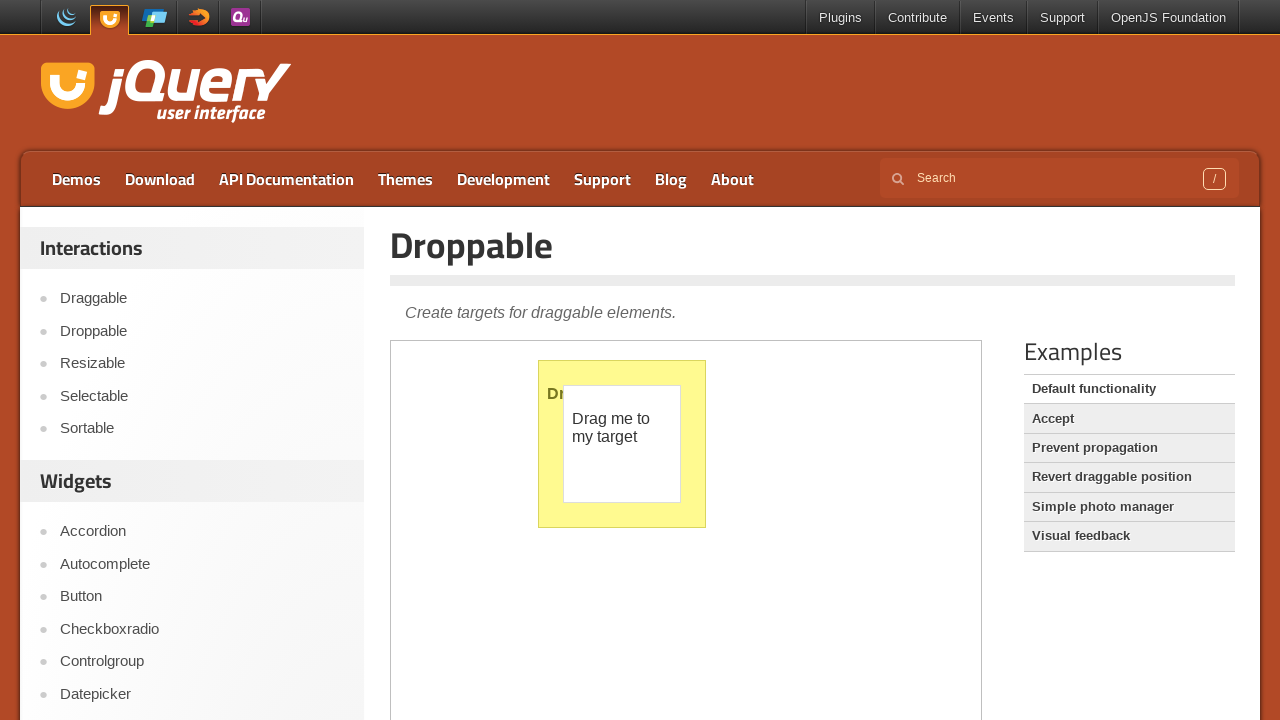

Navigated to accepted elements demo page at (1129, 419) on a[href='/resources/demos/droppable/accepted-elements.html']
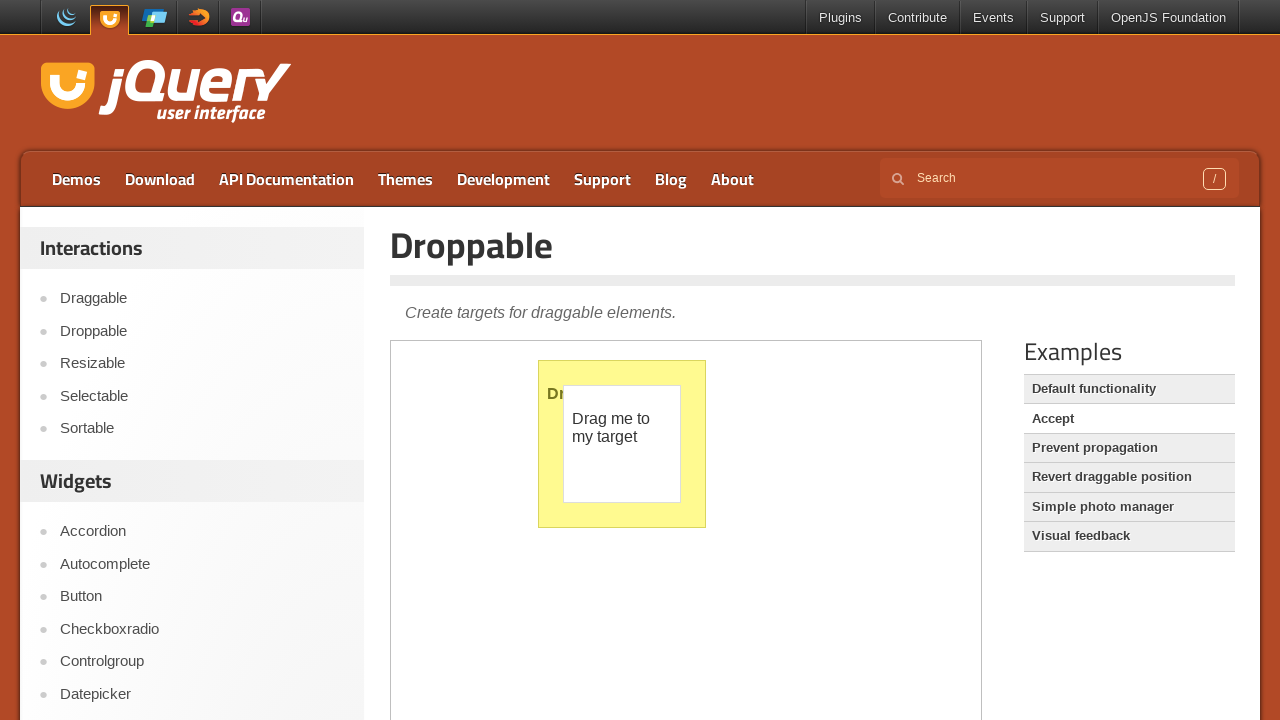

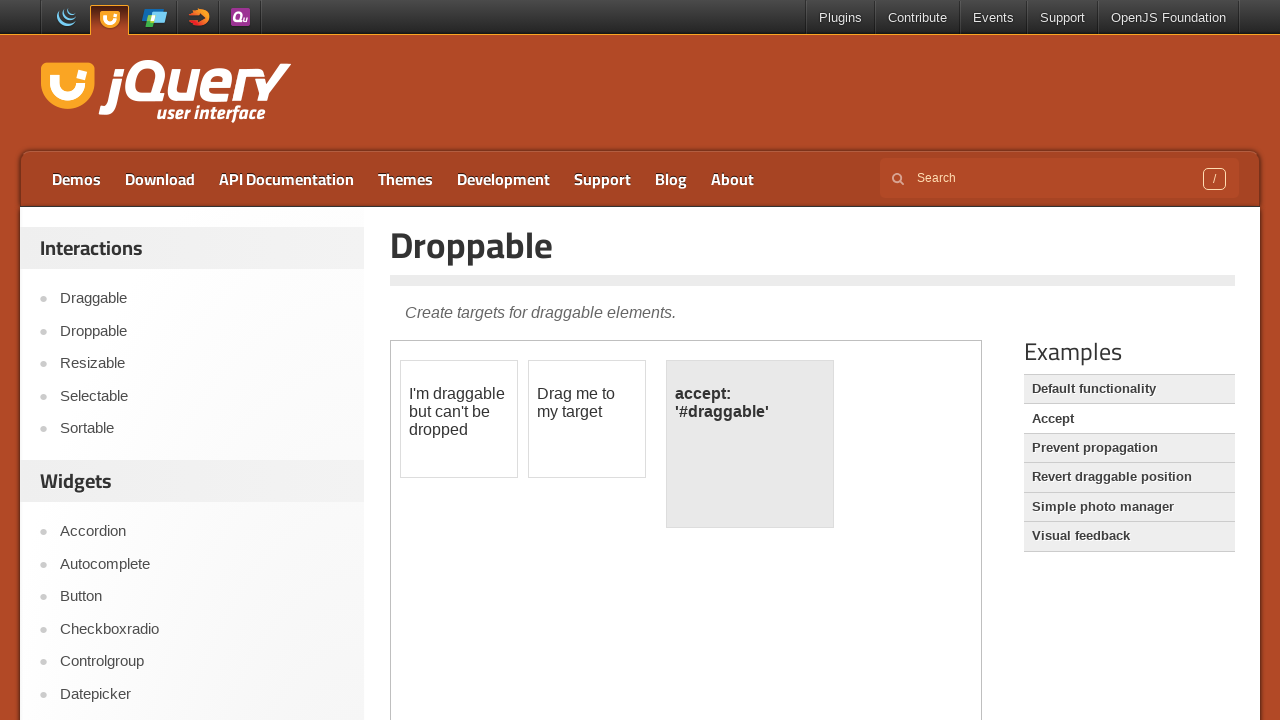